Tests the jQuery UI datepicker widget by switching to the demo iframe, clicking on the datepicker input field, and selecting a date from the calendar popup.

Starting URL: https://jqueryui.com/datepicker/

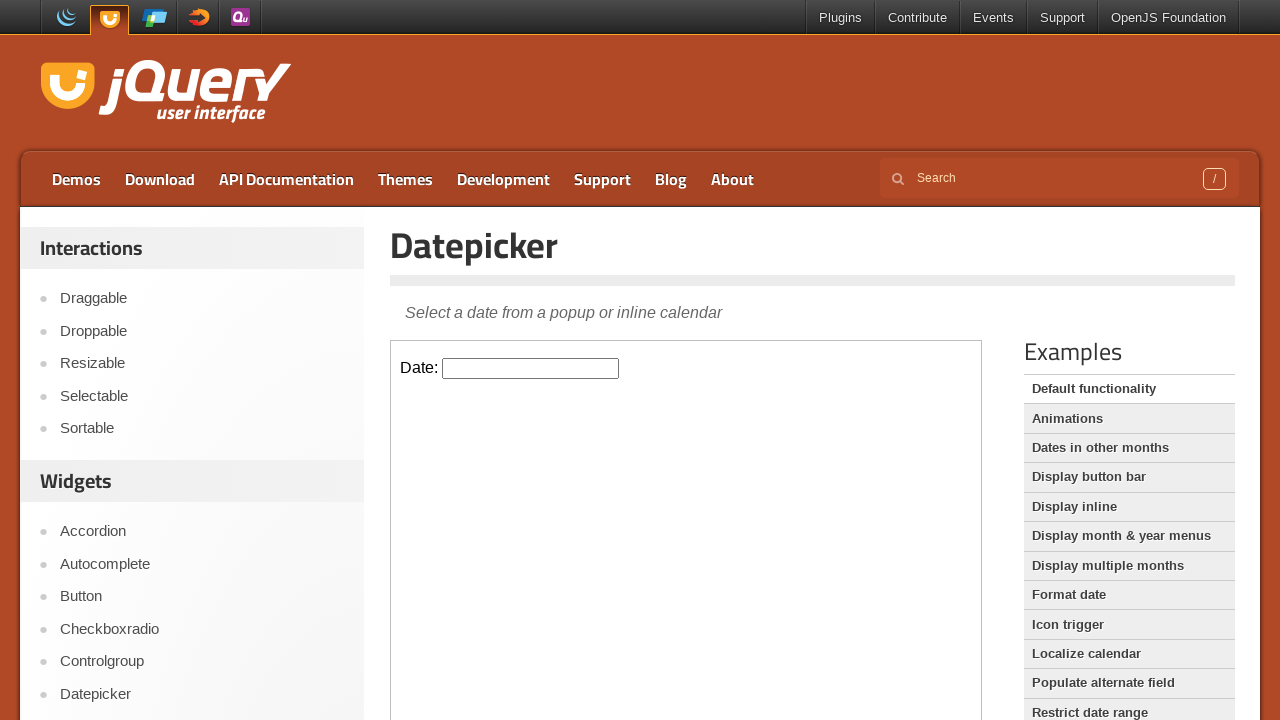

Located the demo iframe for datepicker widget
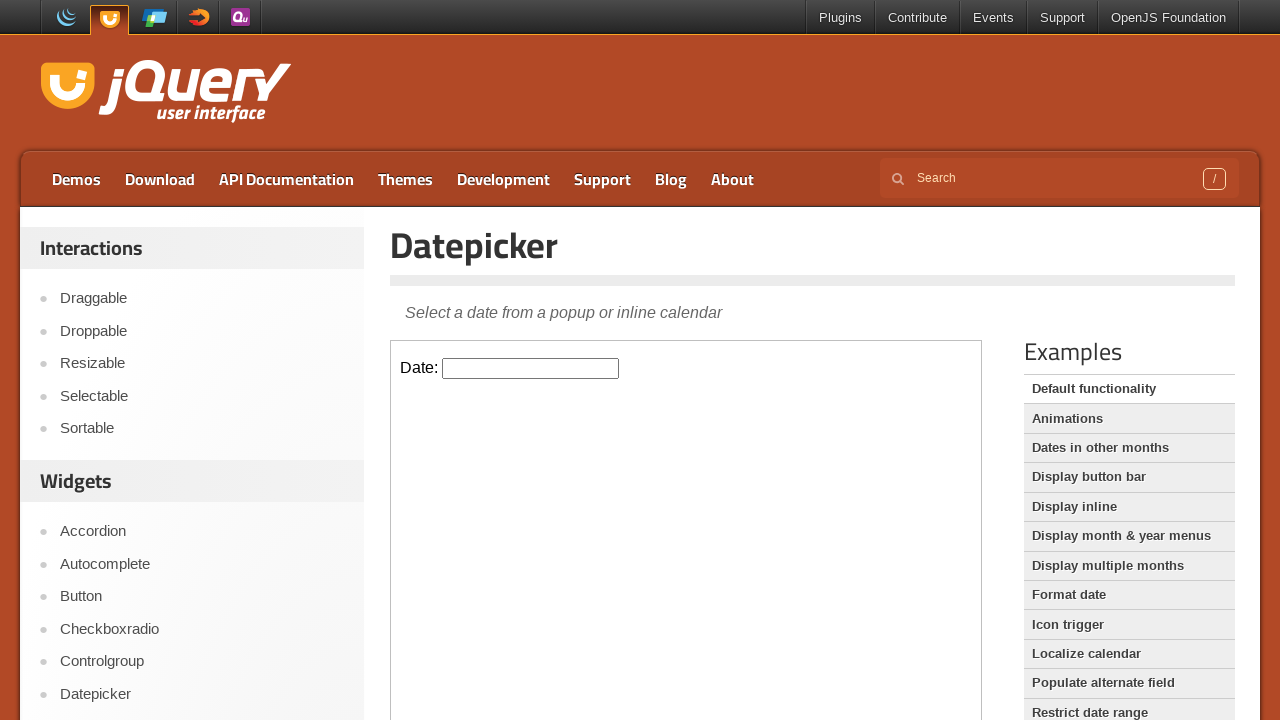

Clicked on datepicker input field to open calendar popup at (531, 368) on iframe.demo-frame >> nth=0 >> internal:control=enter-frame >> #datepicker
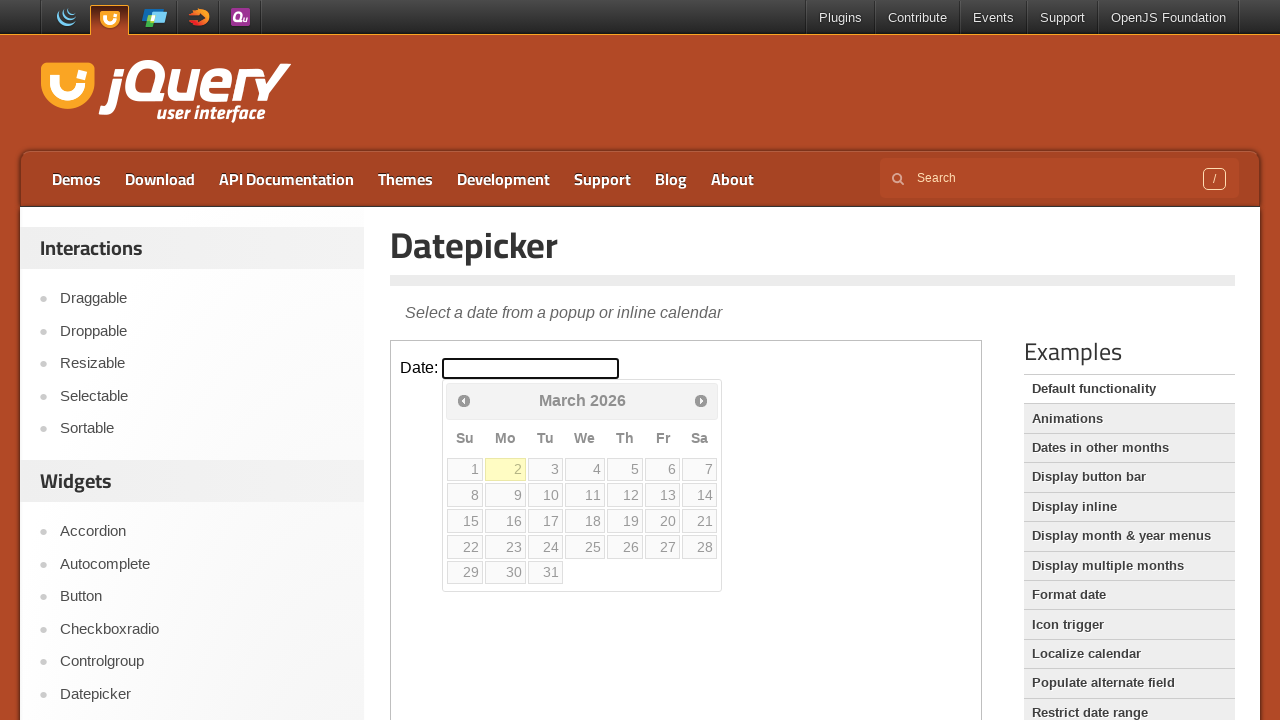

Selected the 5th date from the calendar popup at (625, 469) on iframe.demo-frame >> nth=0 >> internal:control=enter-frame >> a.ui-state-default
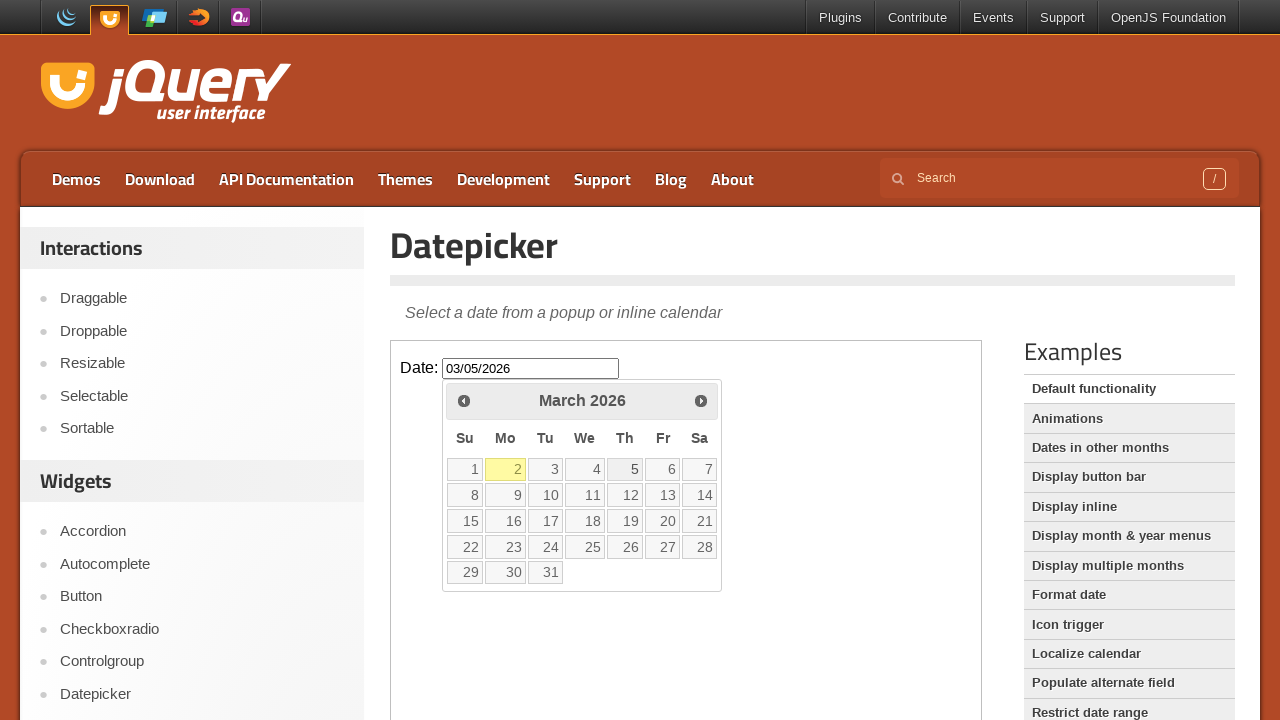

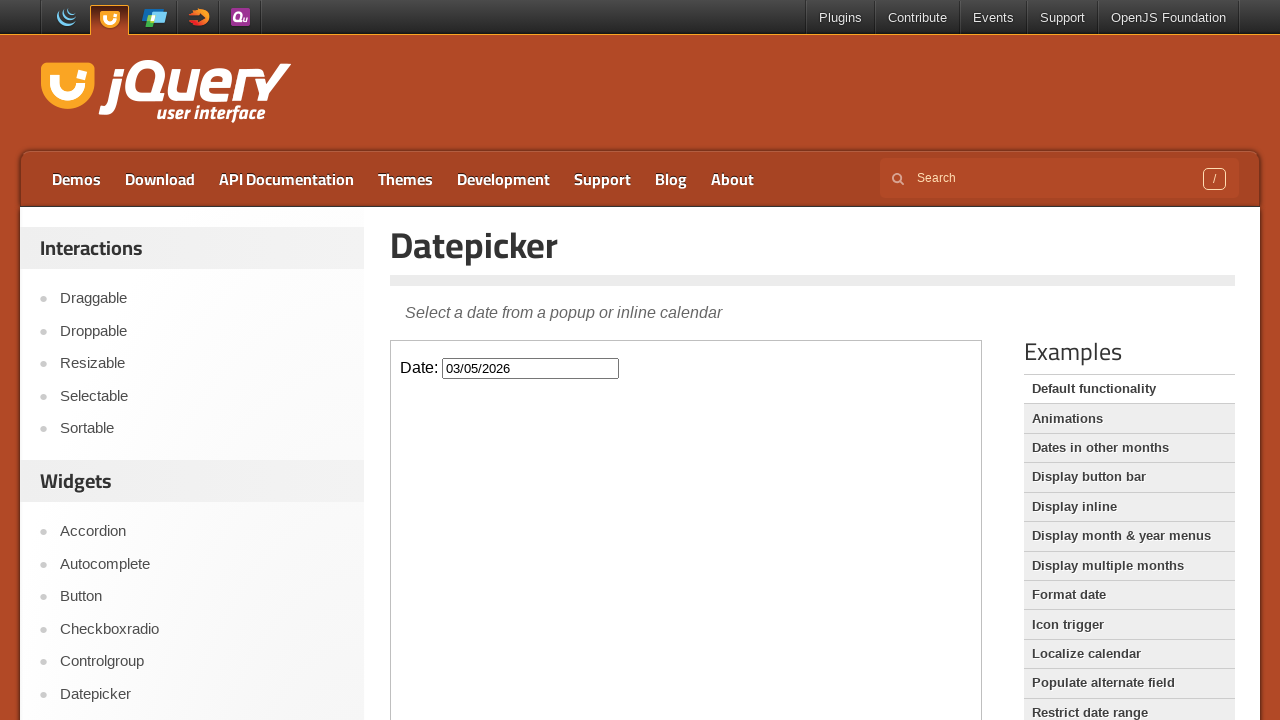